Tests that specific options exist in a select dropdown by navigating to a page and verifying the select element is present

Starting URL: https://teserat.github.io/welcome/

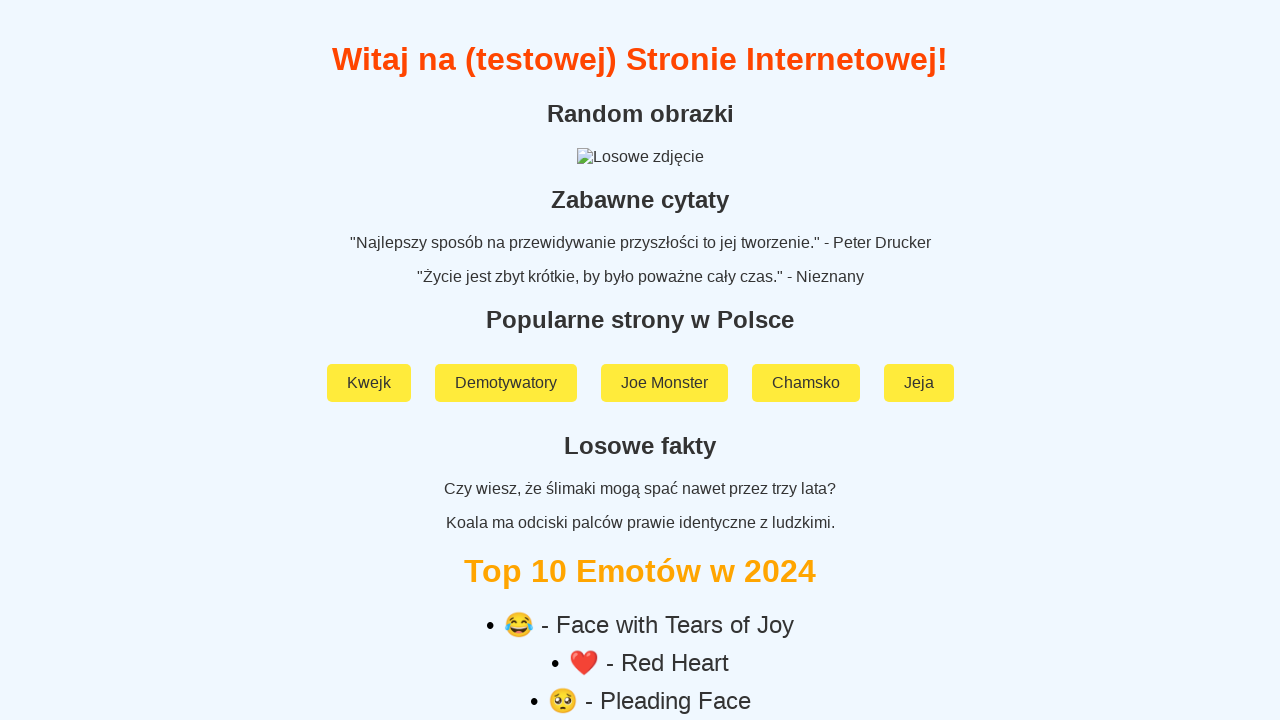

Clicked on 'Rozchodniak' link at (640, 592) on text=Rozchodniak
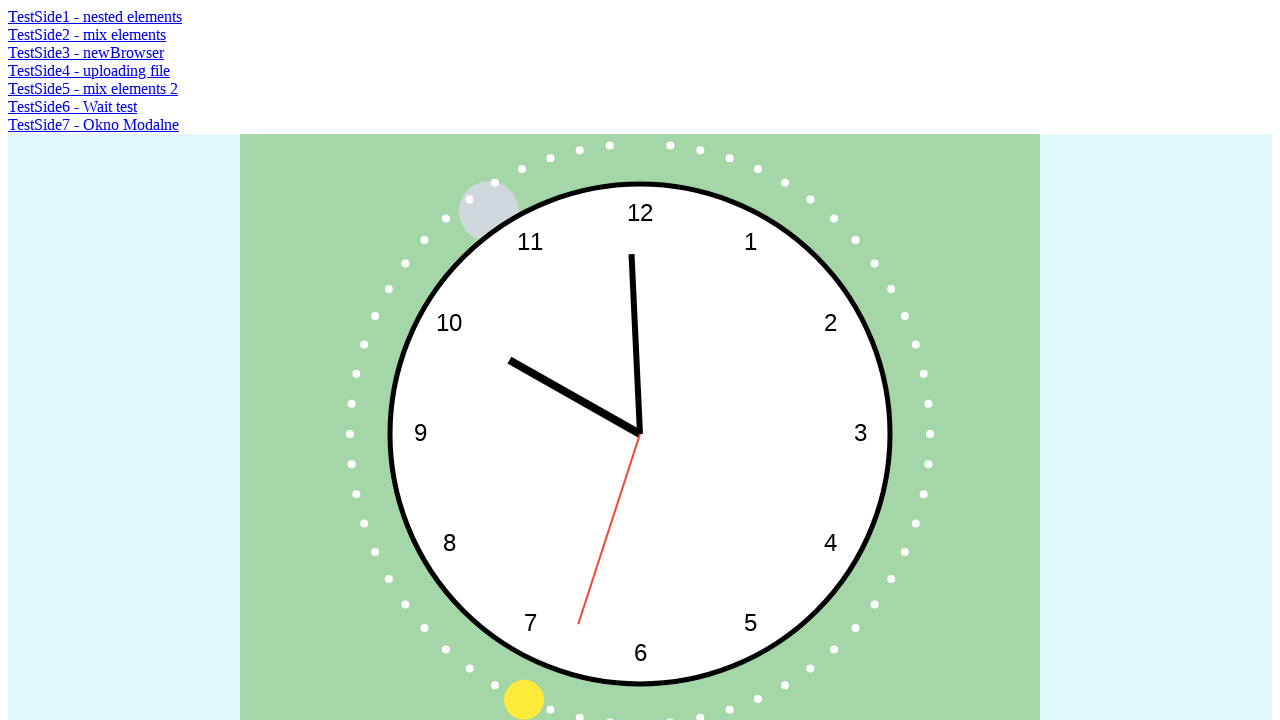

Clicked on 'TestSide2 - mix elements' link at (87, 34) on text=TestSide2 - mix elements
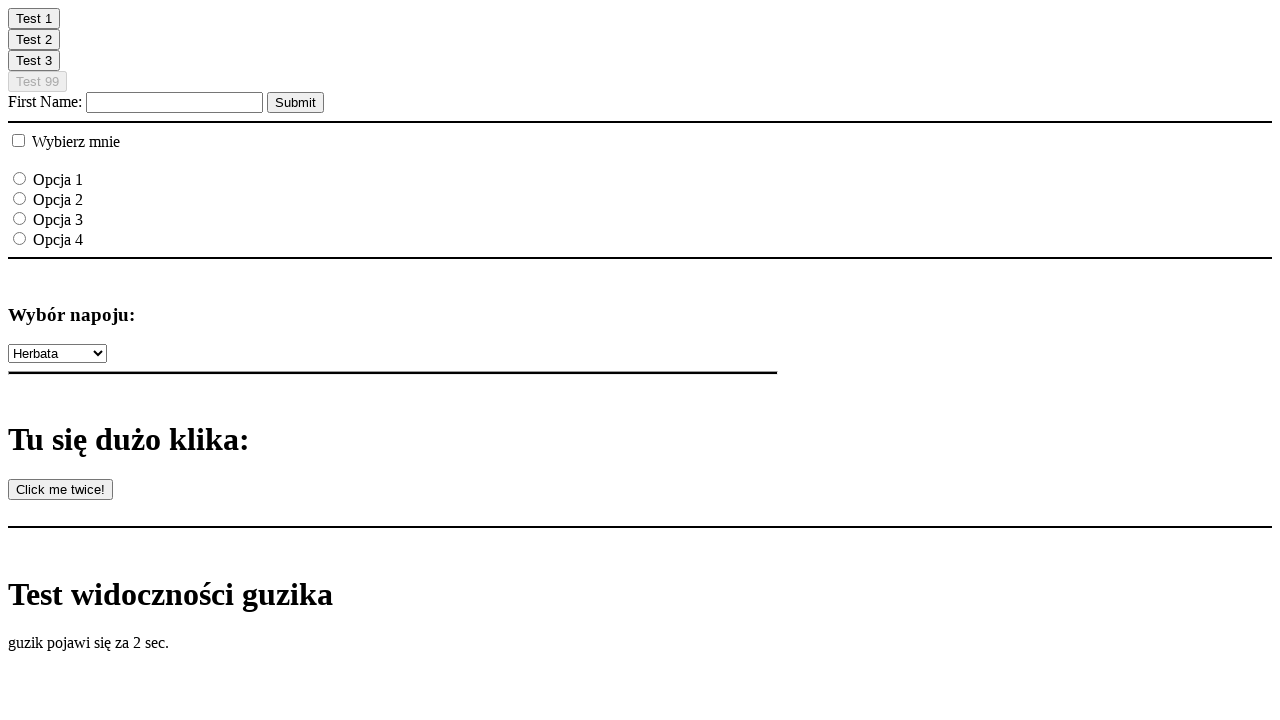

Select element is now visible
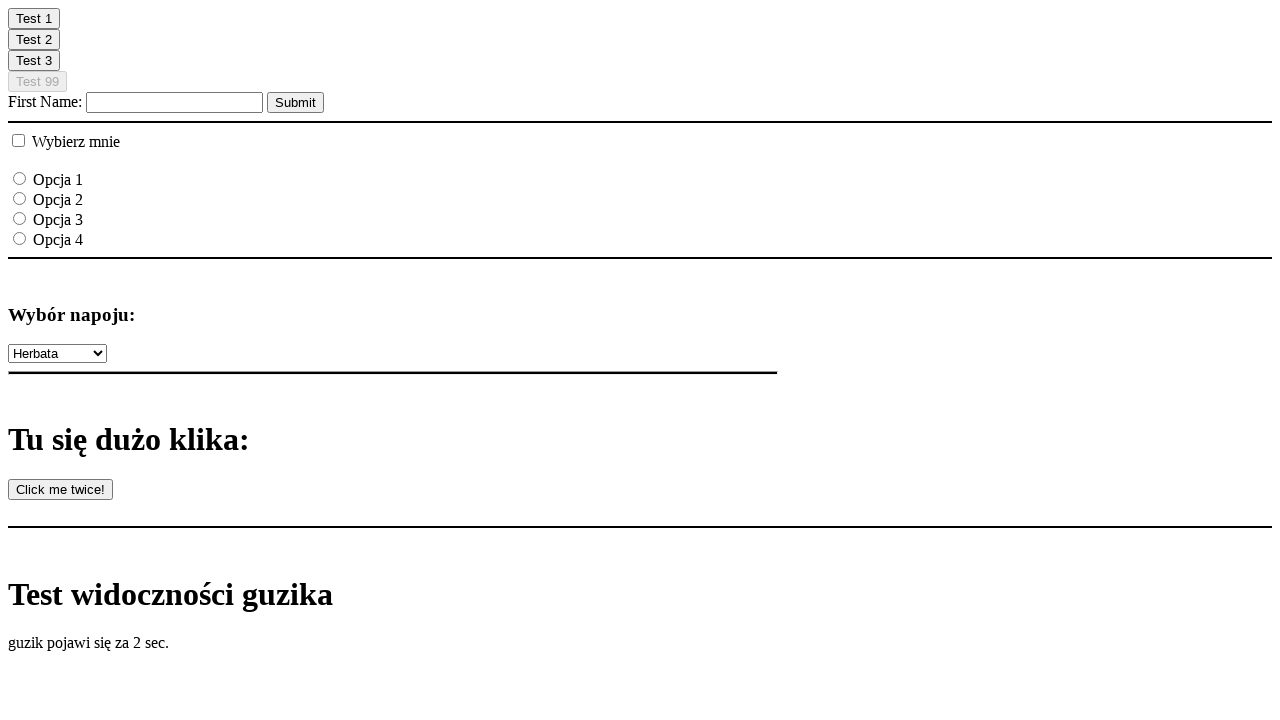

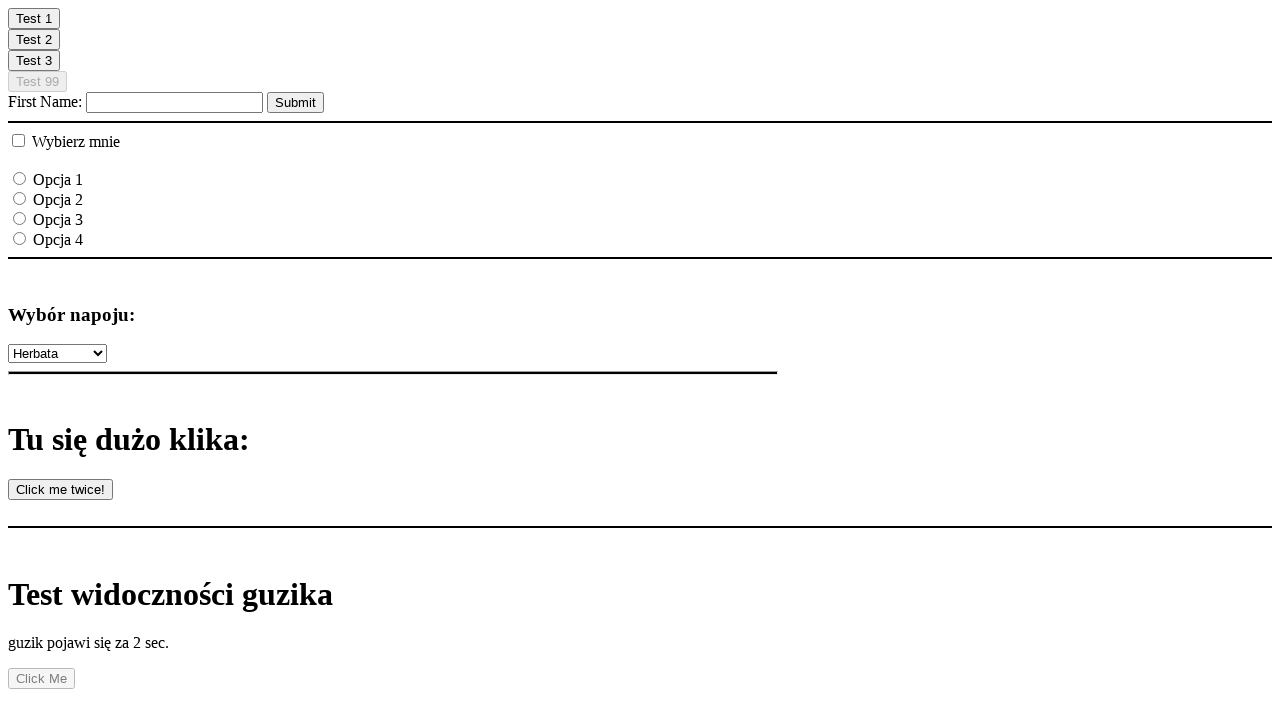